Navigates to the Stock Exchange of Thailand TRI overview page and verifies that the SET50 TRI index value and update date elements are present on the page.

Starting URL: https://www.set.or.th/en/market/index/tri/overview

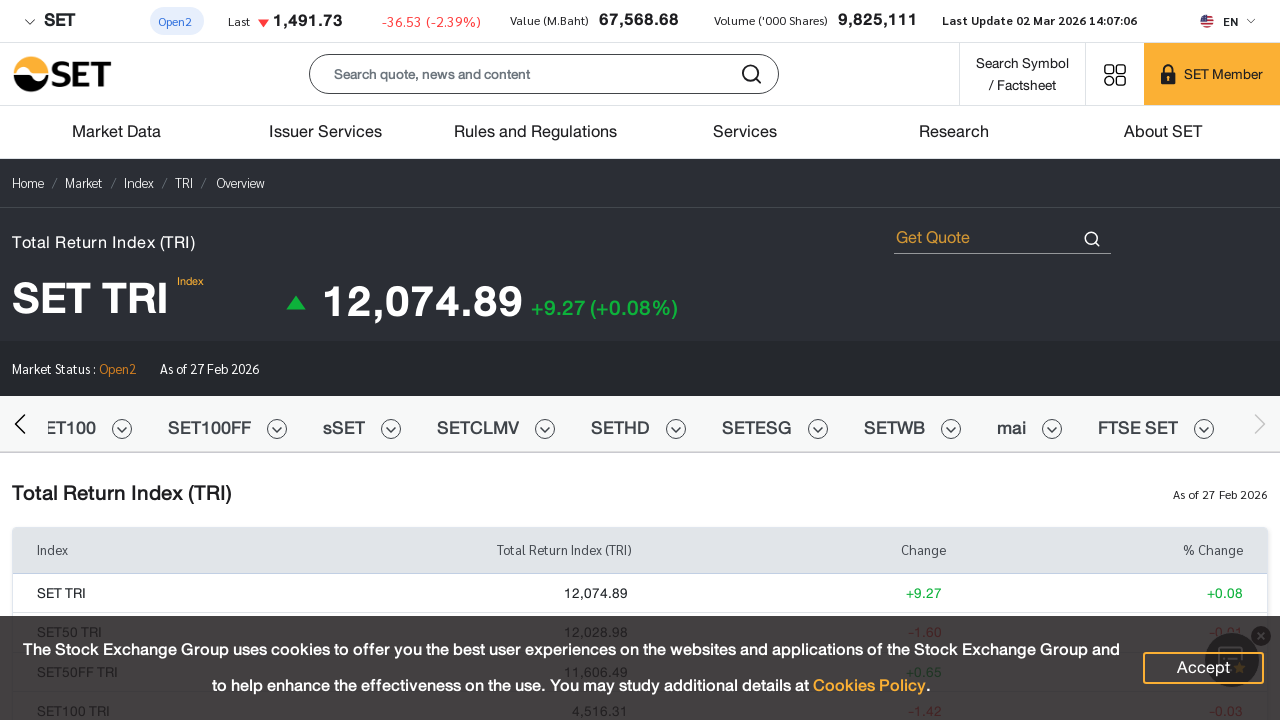

Waited for SET50 TRI index value element to be visible
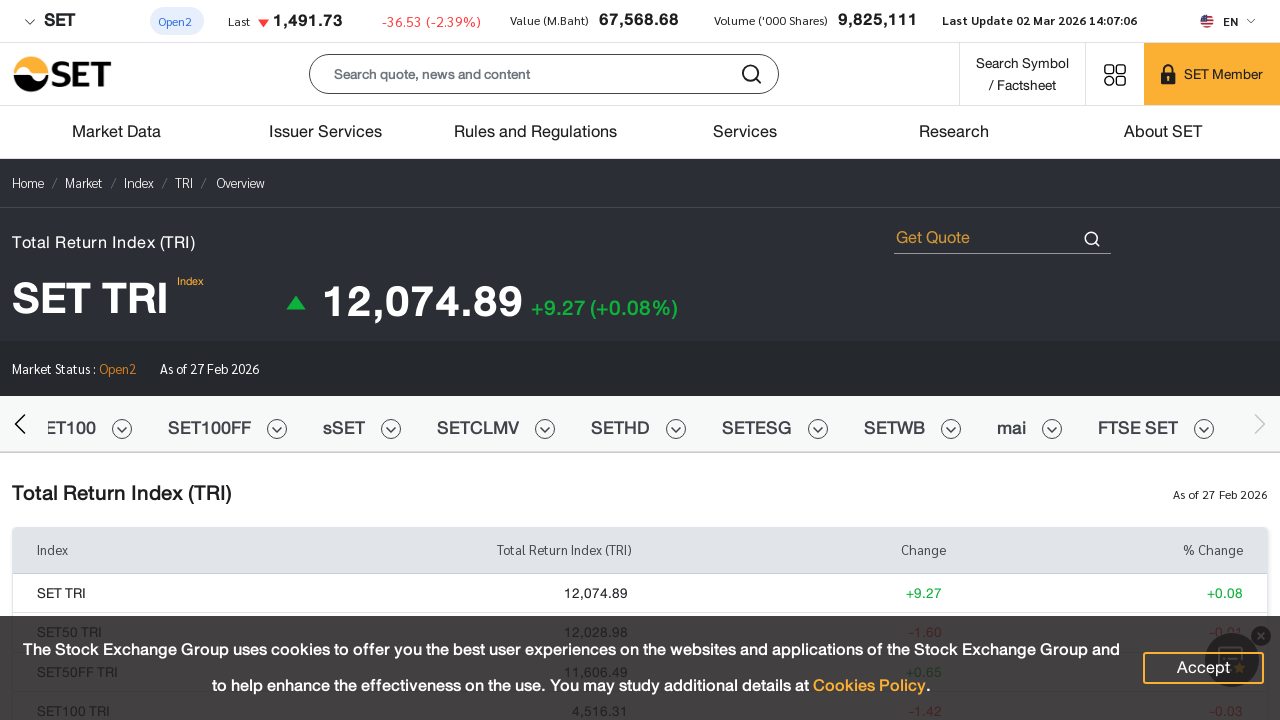

Waited for update date element to be visible
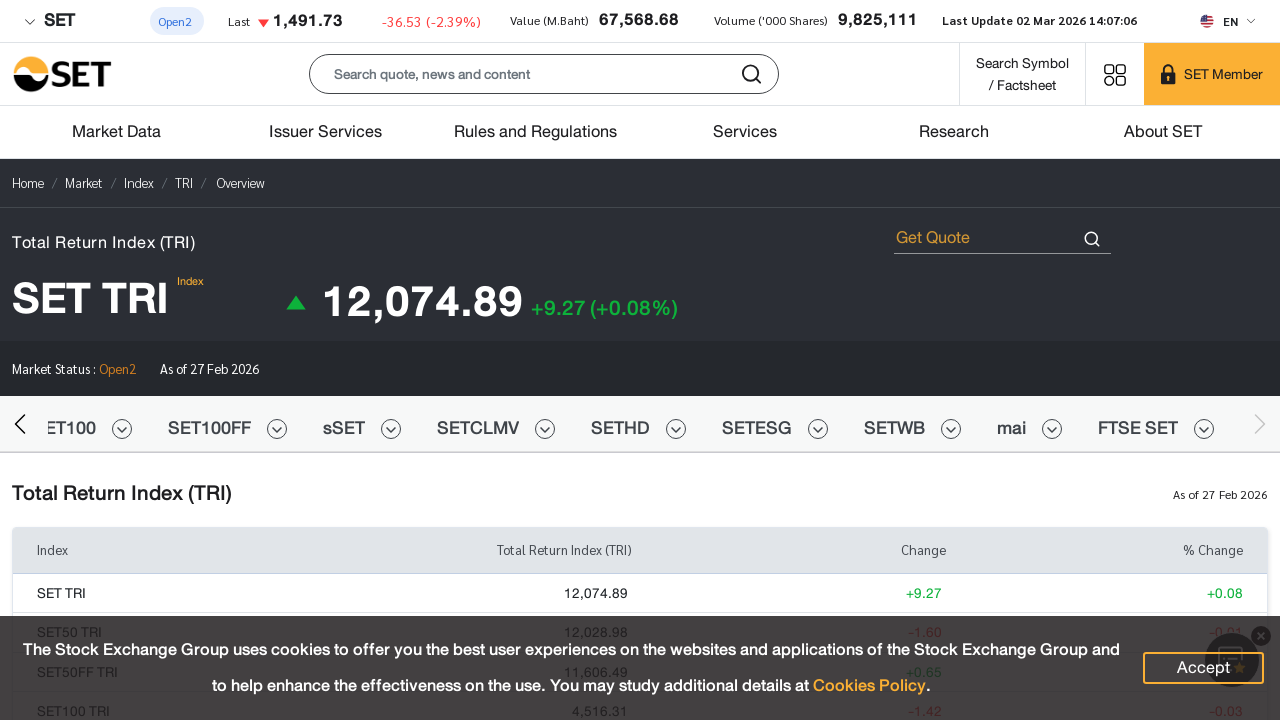

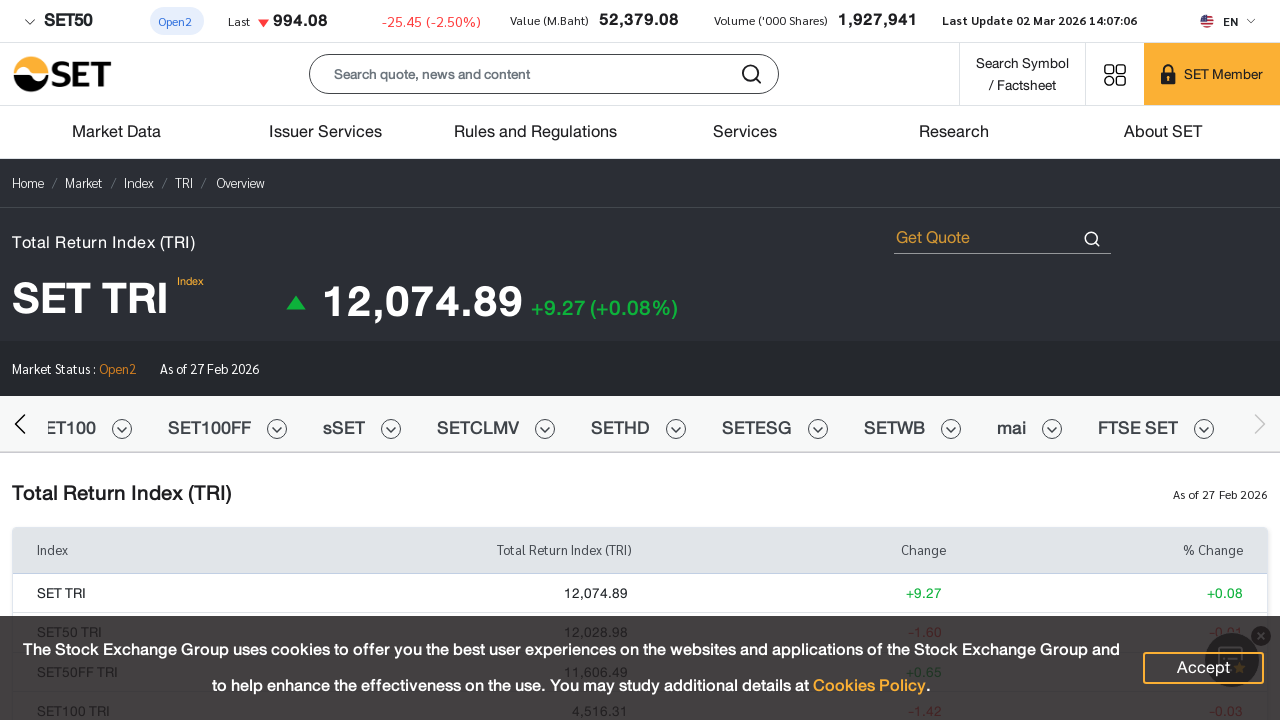